Tests nested frames functionality by navigating to the Nested Frames page, switching between iframe levels, and verifying the middle frame content displays correctly.

Starting URL: https://the-internet.herokuapp.com/

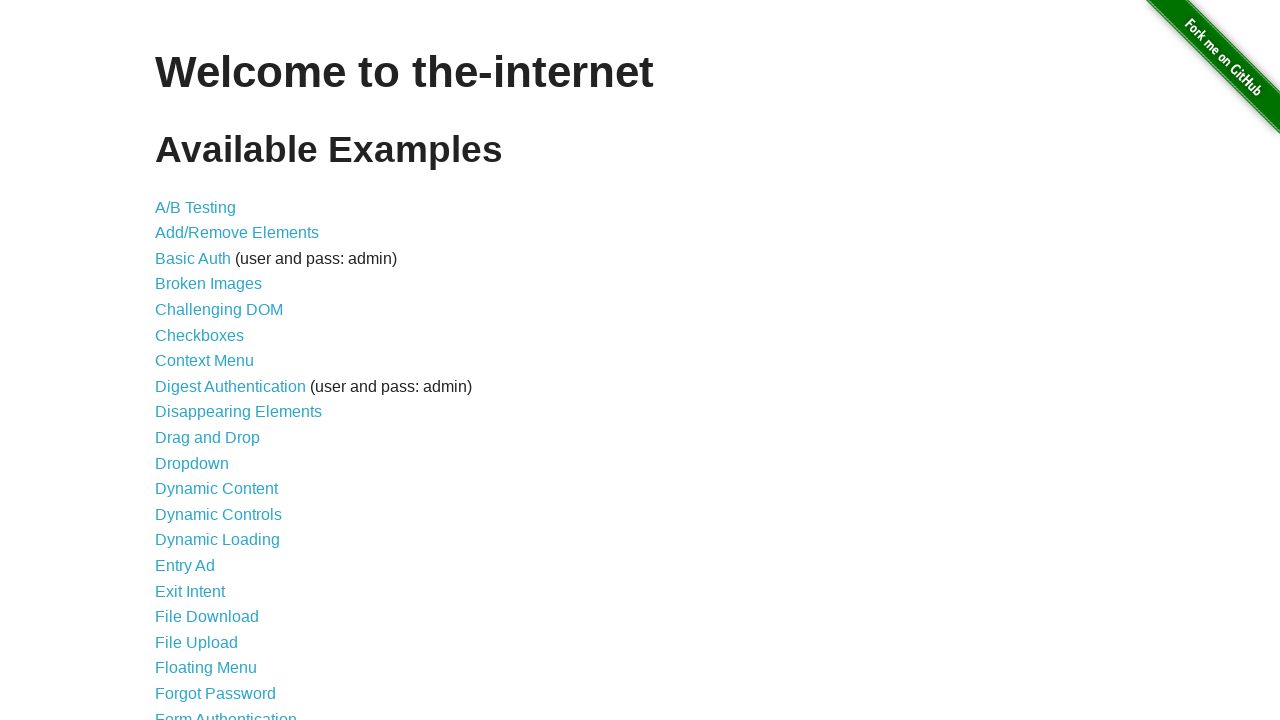

Clicked on 'Nested Frames' link at (210, 395) on xpath=//a[text()='Nested Frames']
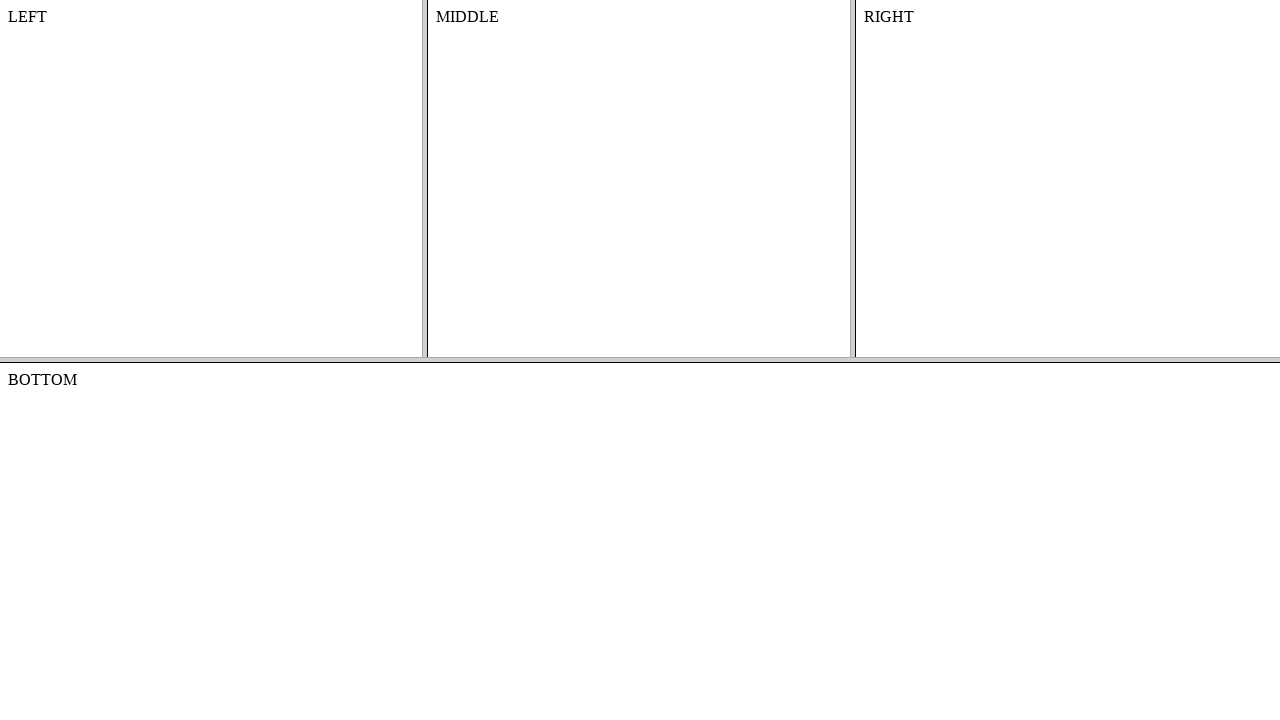

Waited for page to load completely
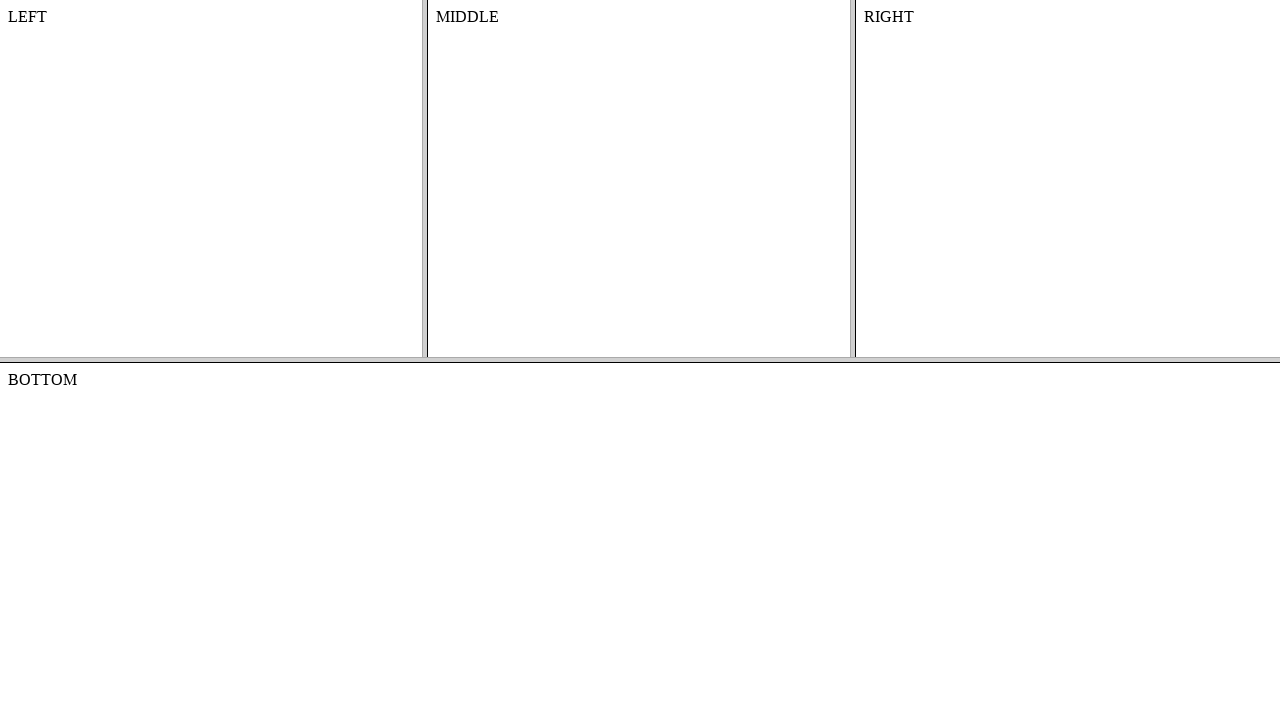

Located the top frame (frame-top)
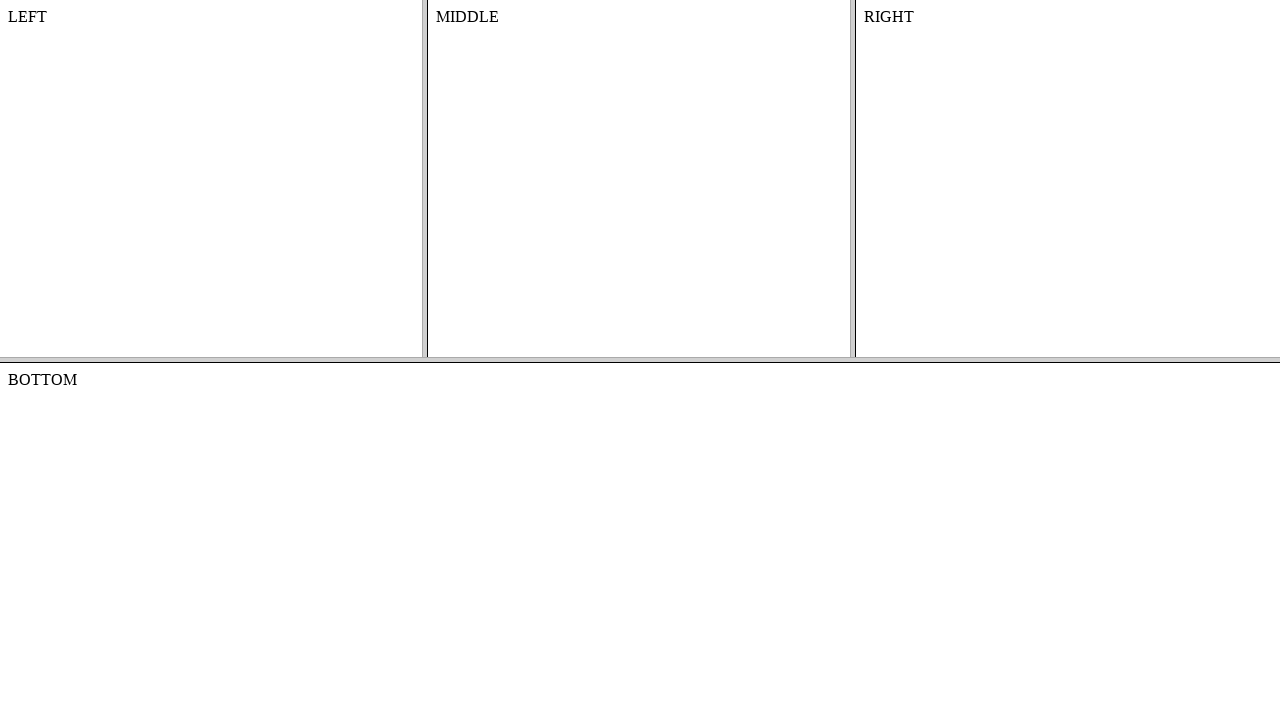

Located the middle frame nested within the top frame
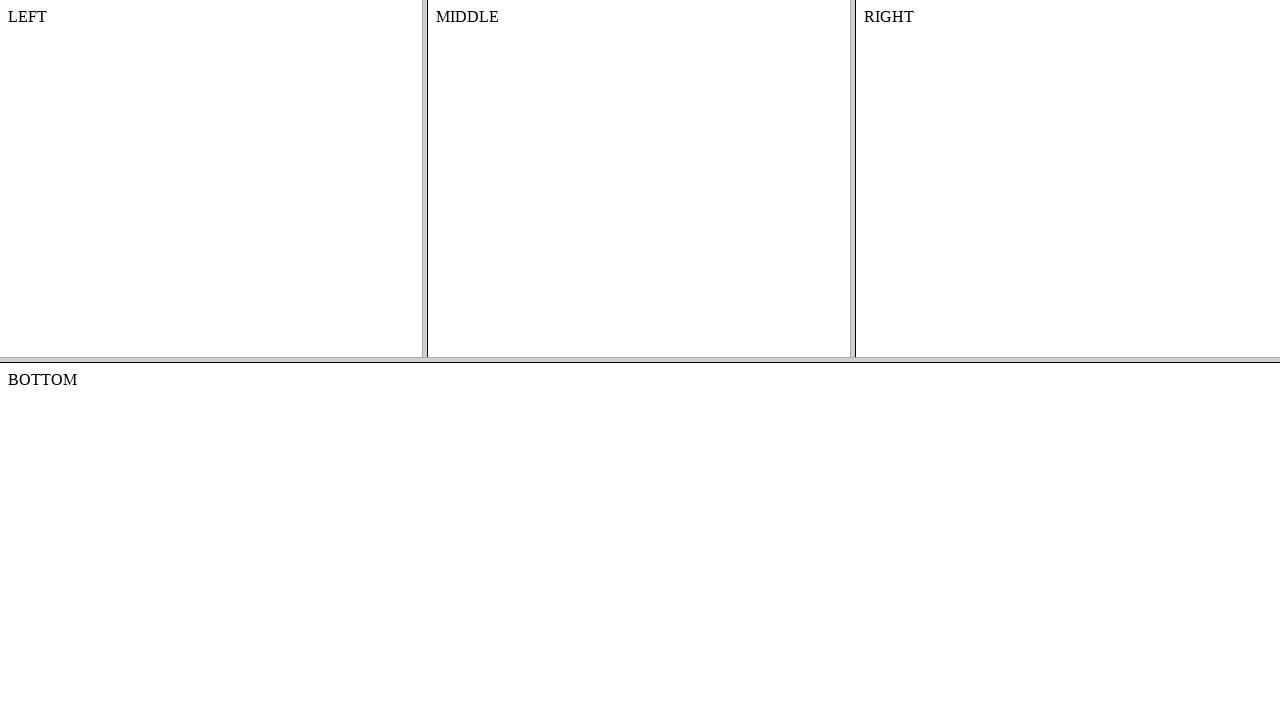

Waited for content element to appear in middle frame
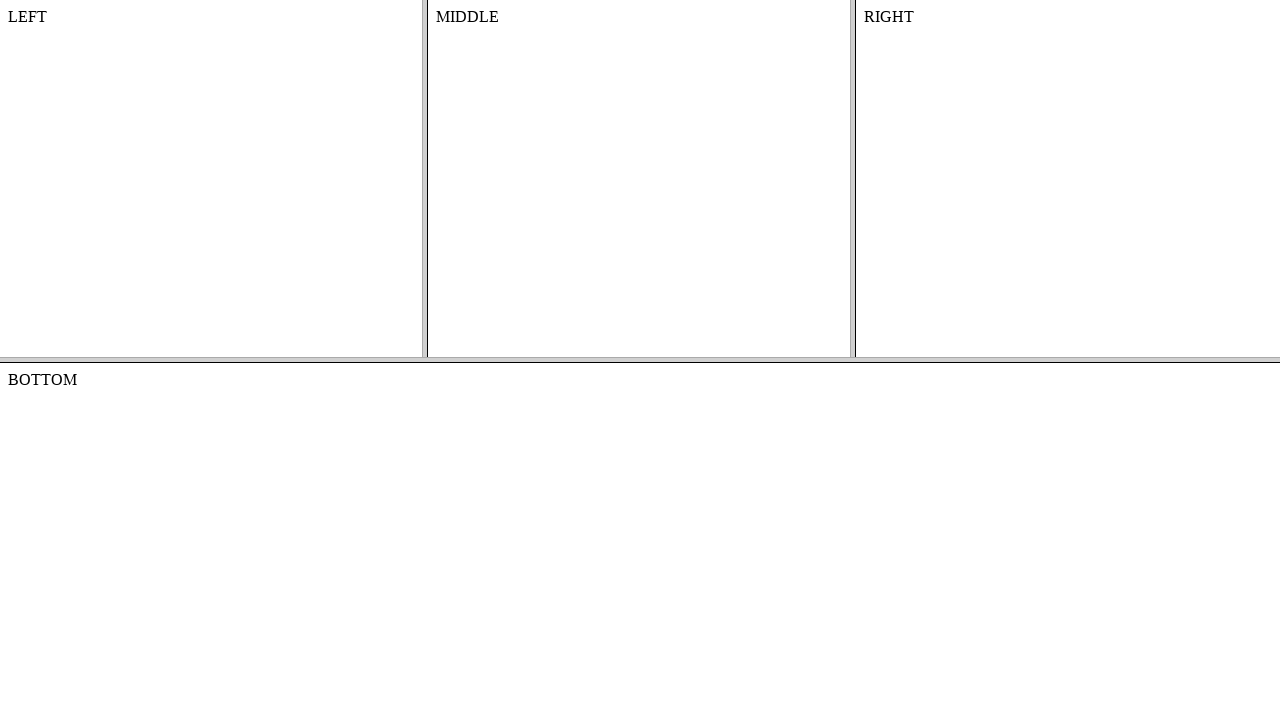

Retrieved middle frame content text: 'MIDDLE'
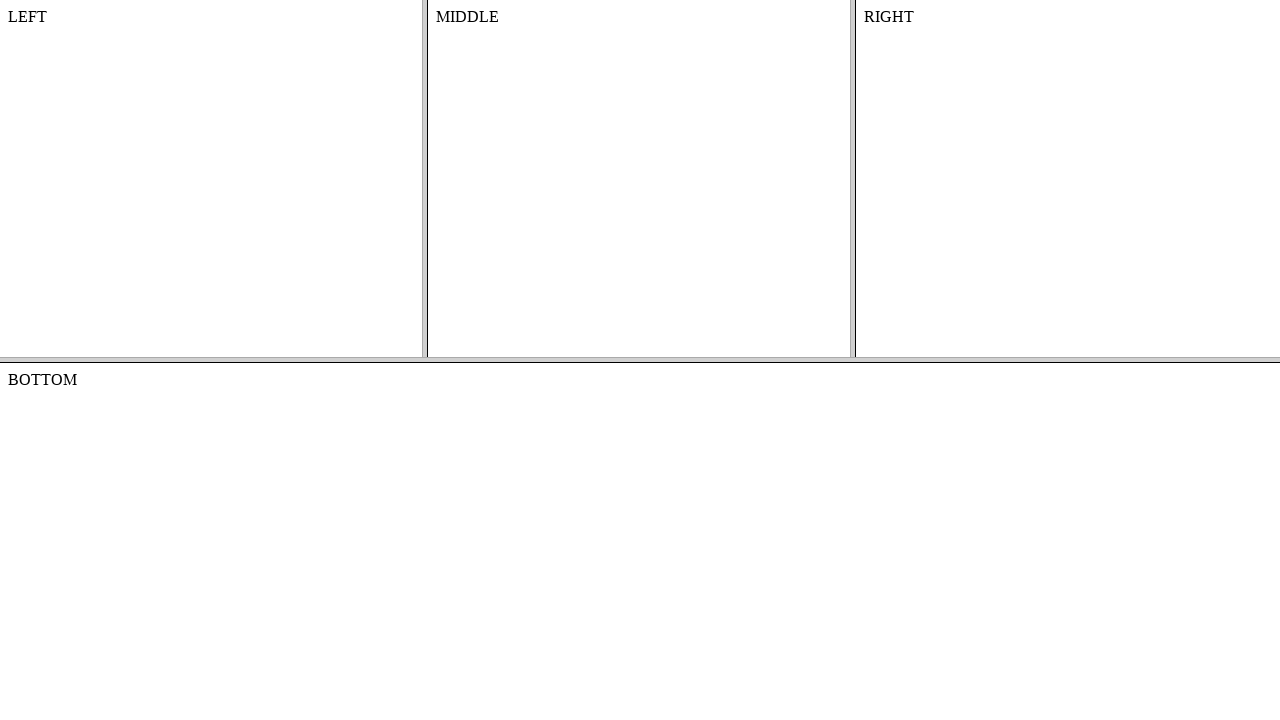

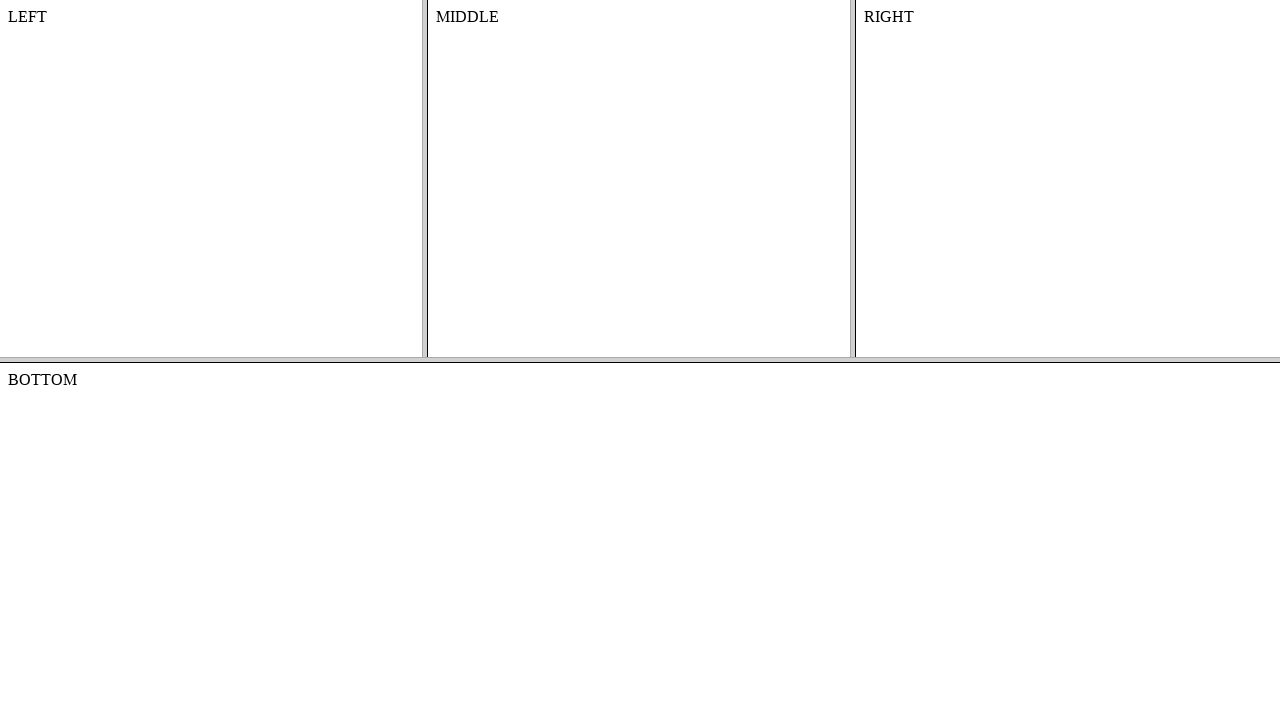